Tests accordion expansion by clicking on the third accordion item

Starting URL: https://magstrong07.github.io/admiral-react-test/#/accordion

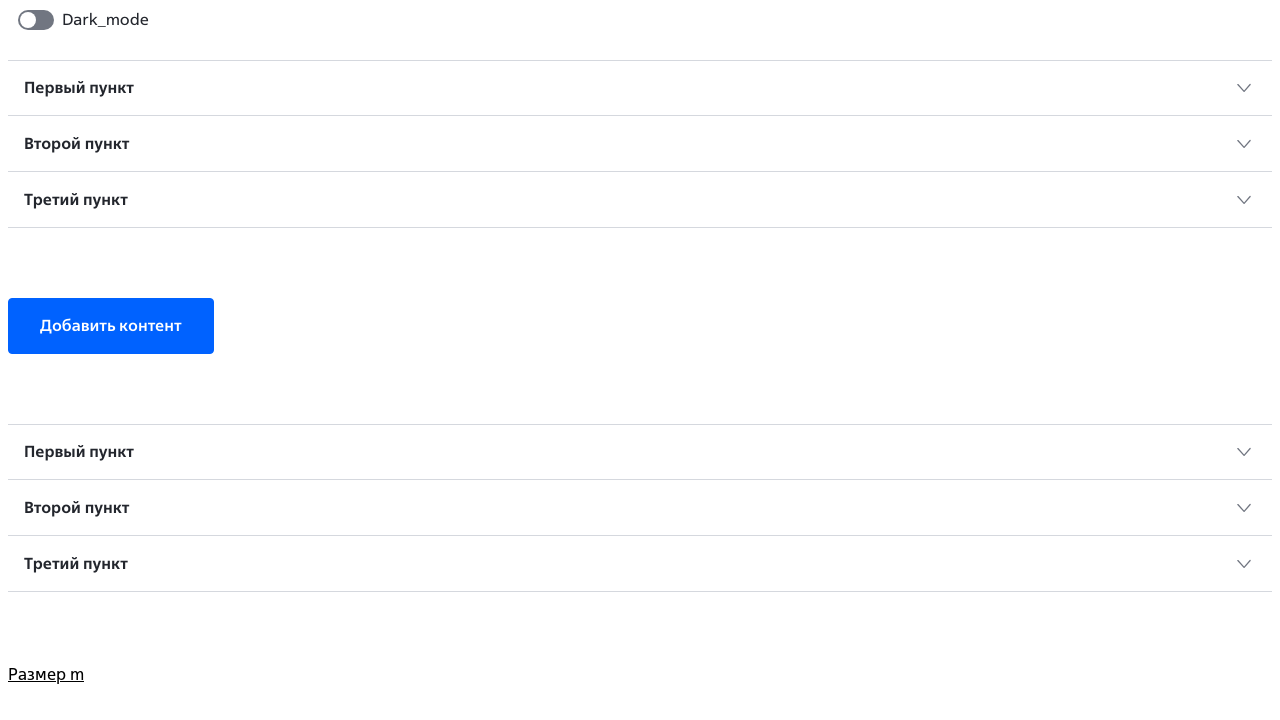

Clicked on third accordion item (Третий пункт) at (640, 200) on button[role="button"]:has-text("Третий пункт")
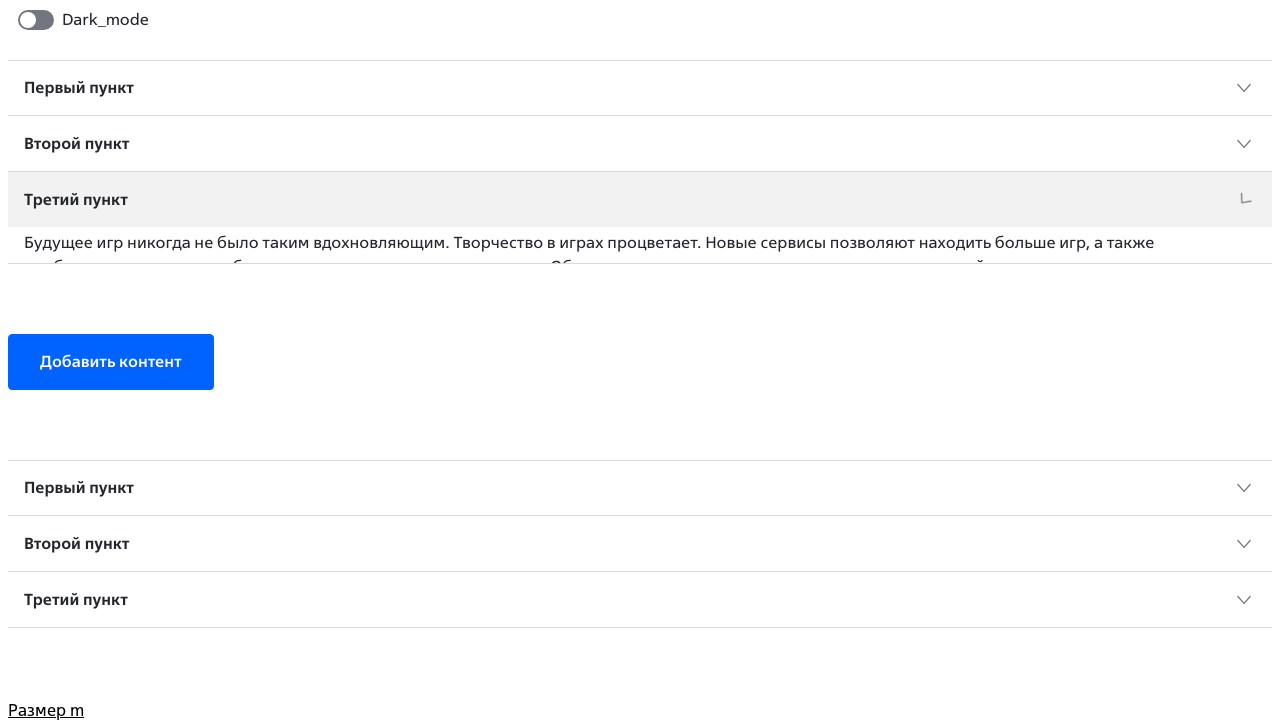

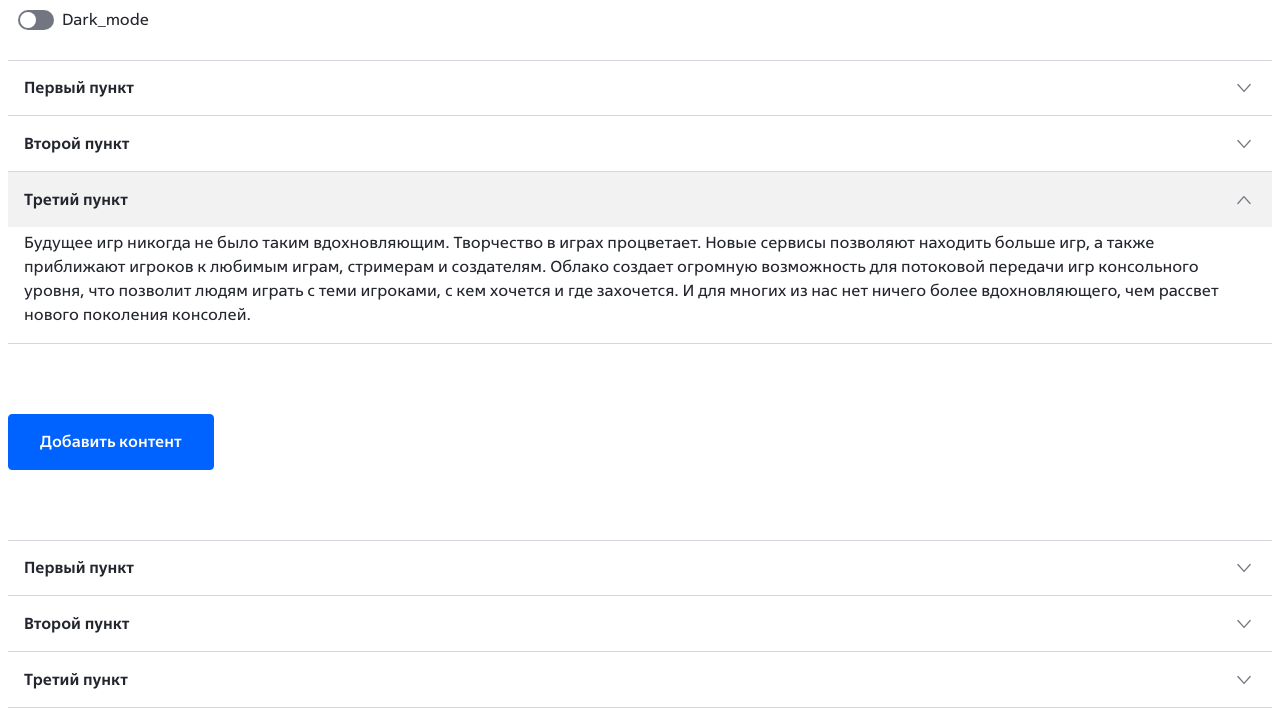